Tests the SpiceJet flight booking form by clicking on the origin field and entering an airport code

Starting URL: https://www.spicejet.com/

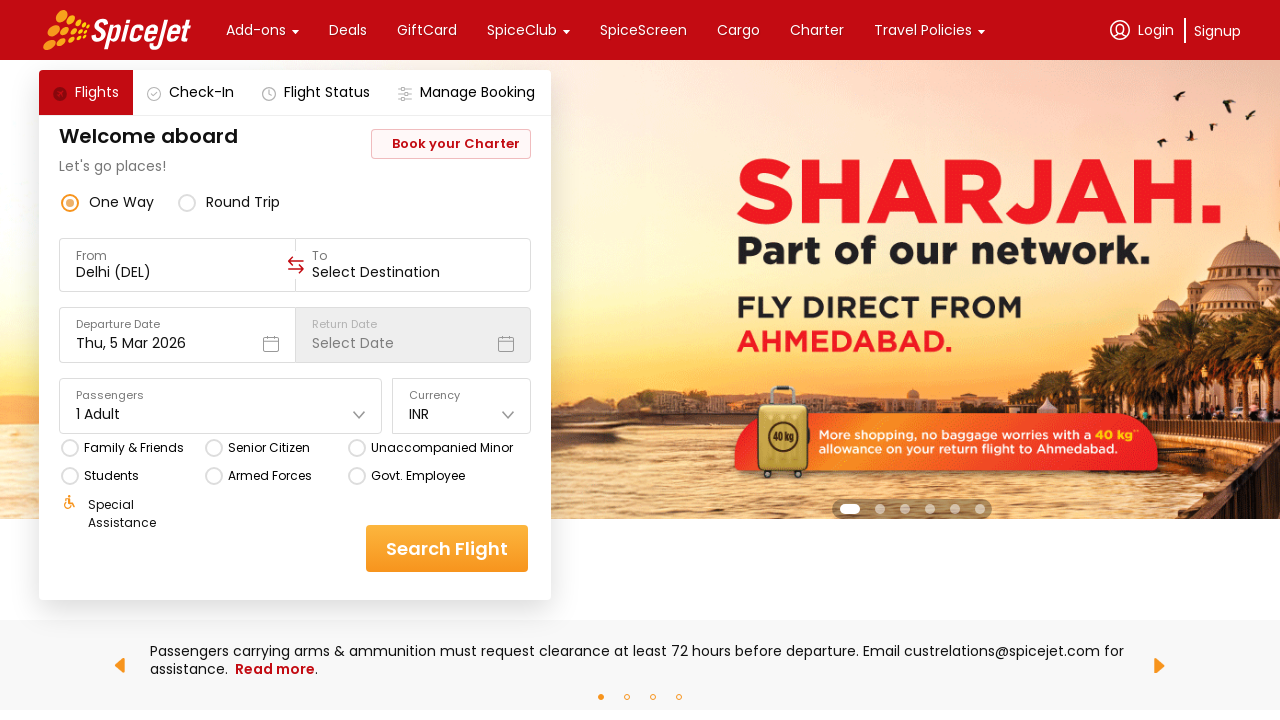

Clicked on the origin/from field in SpiceJet flight booking form at (177, 265) on [data-testid="to-testID-origin"]
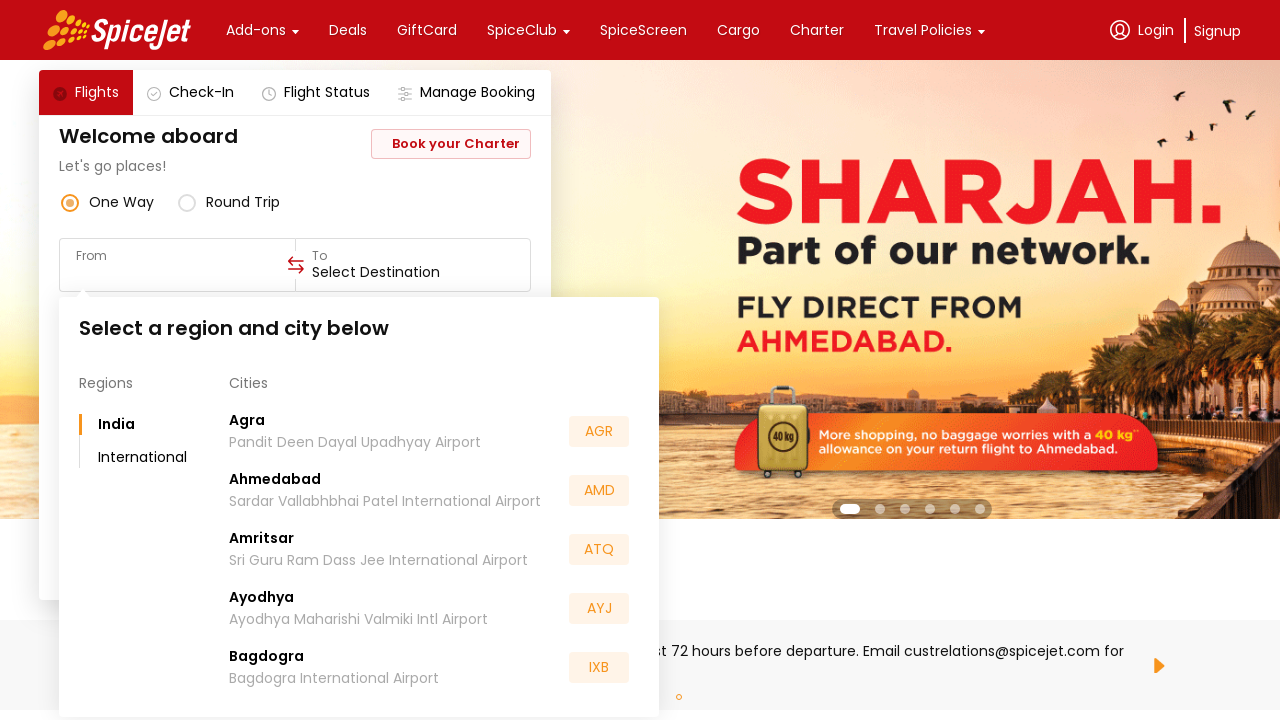

Clicked origin field again to ensure focus at (177, 265) on [data-testid="to-testID-origin"]
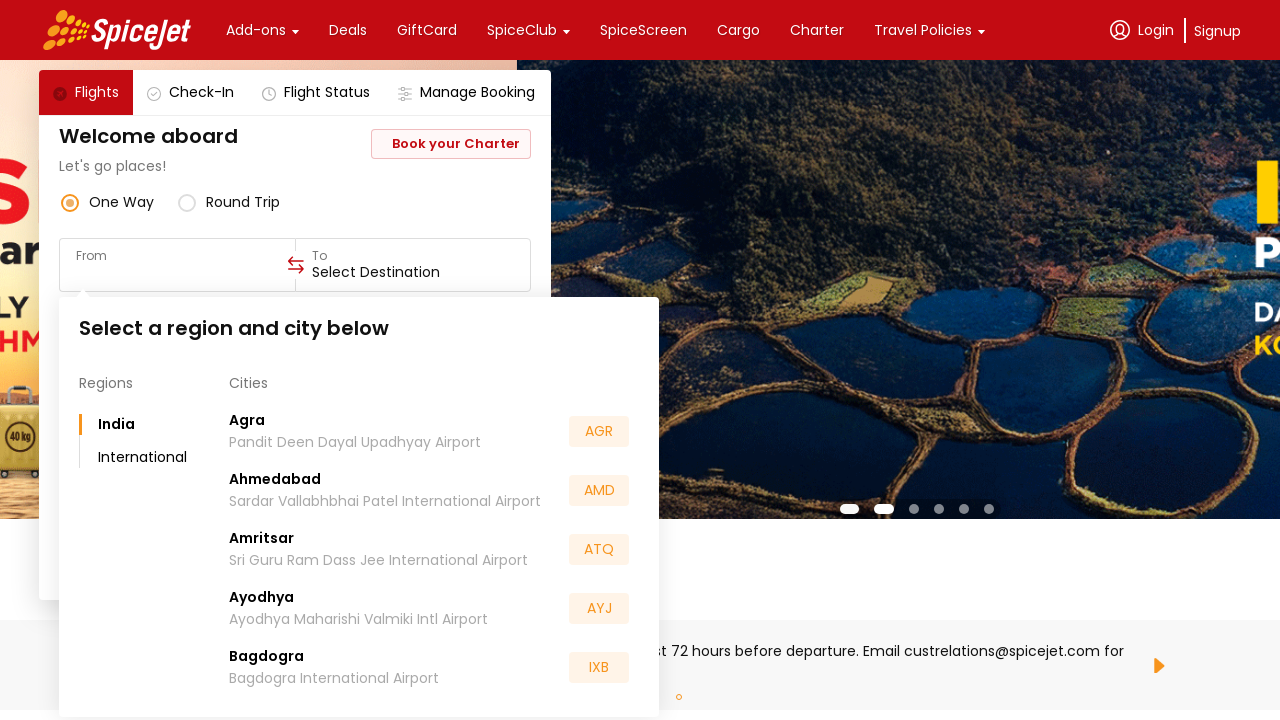

Entered airport code 'BLR' in the origin field
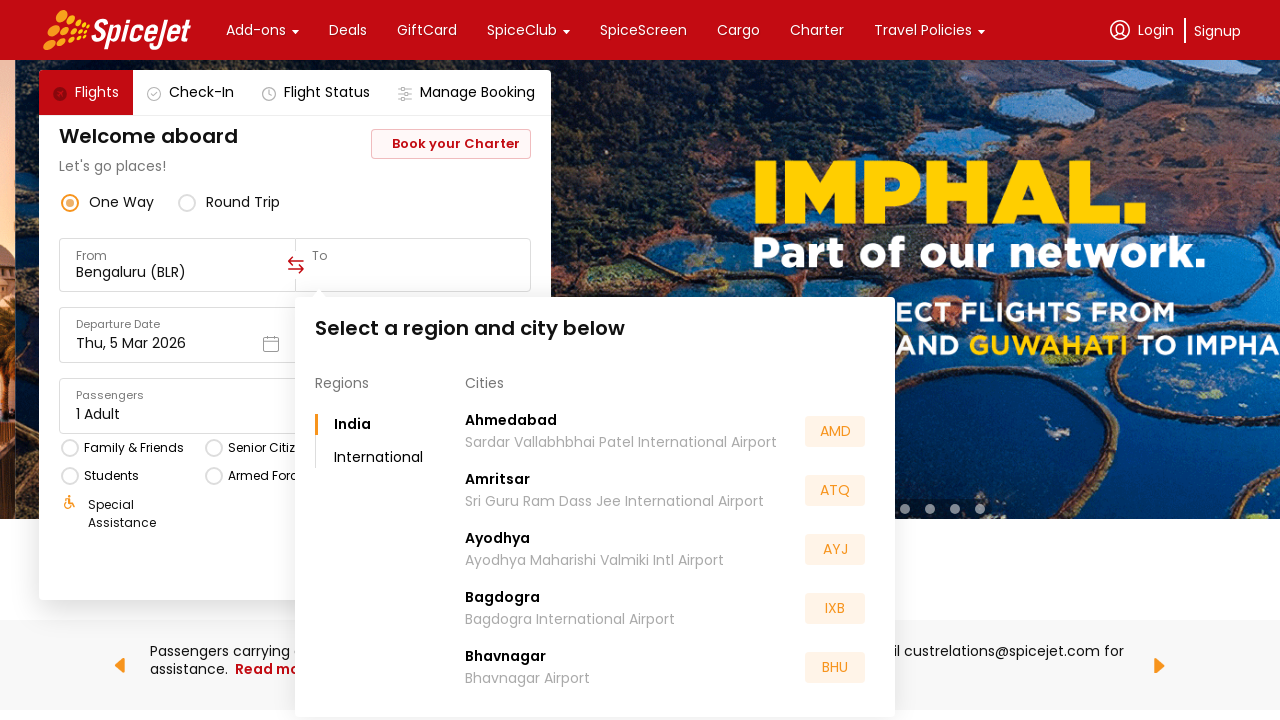

Waited for dropdown suggestions to appear
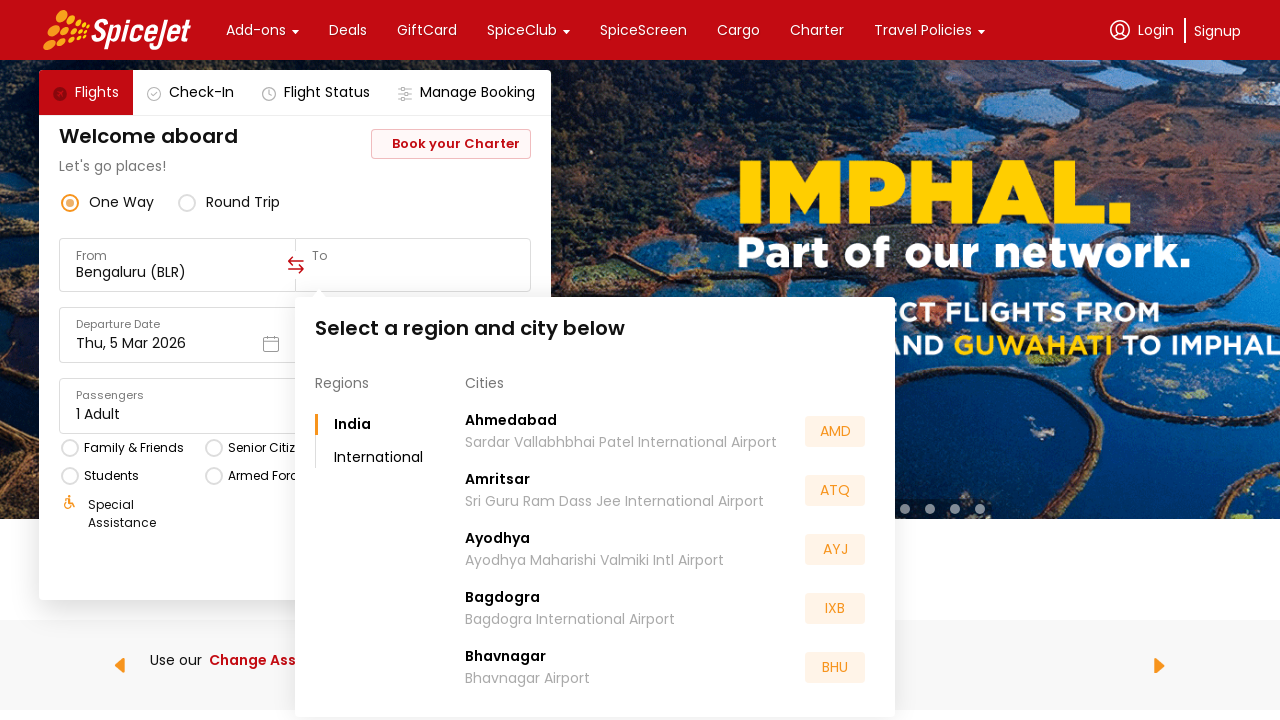

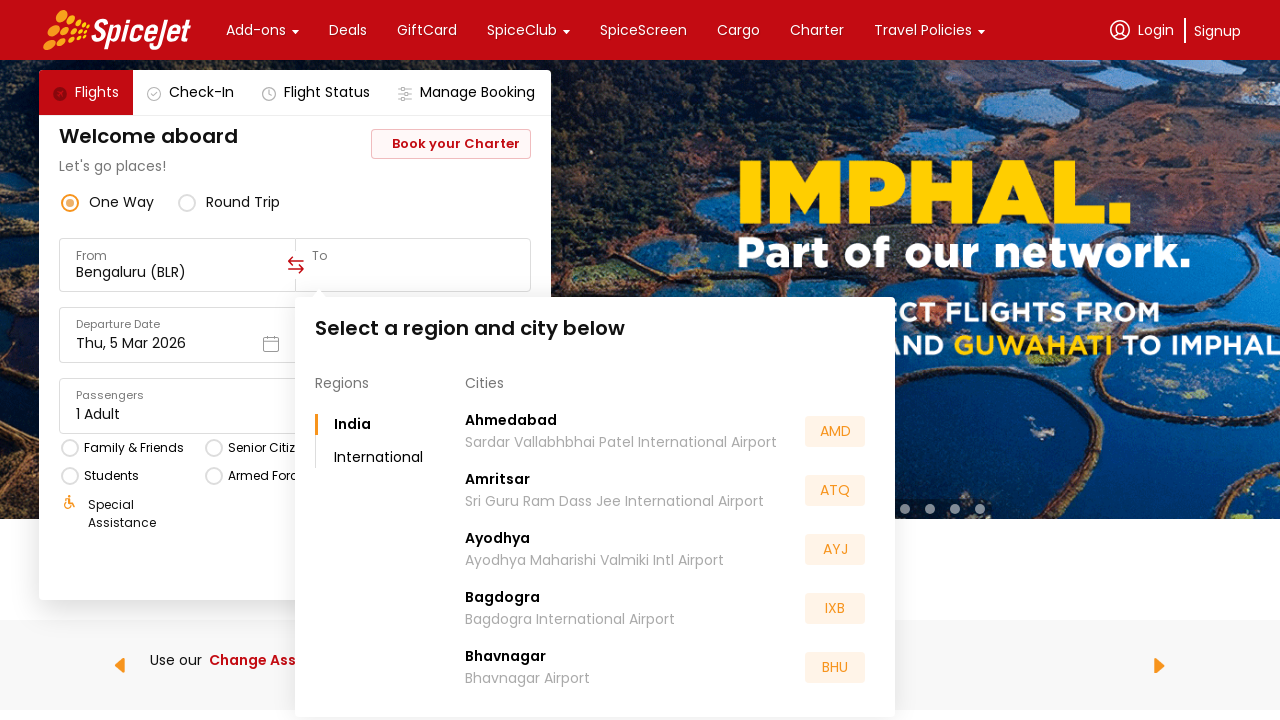